Tests the calendar date selection functionality on SpiceJet website by clicking on the departure date dropdown and selecting a date

Starting URL: https://www.spicejet.com/

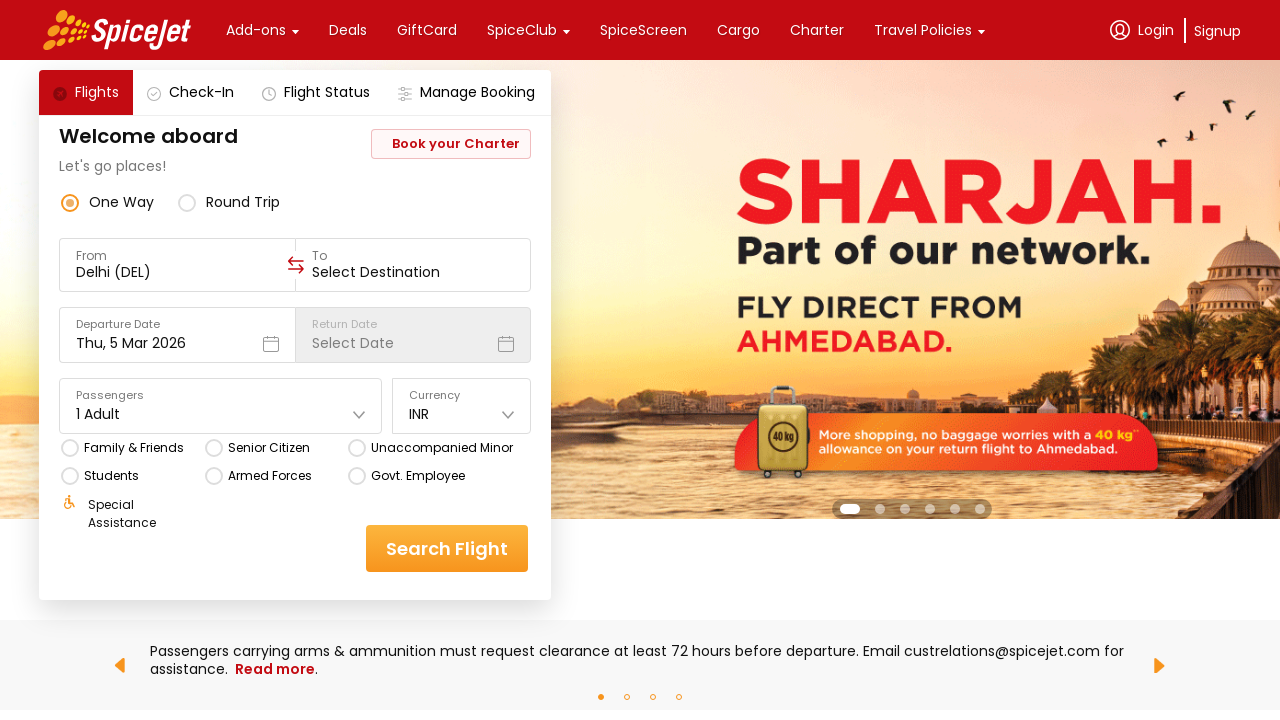

Clicked on departure date dropdown at (131, 344) on xpath=//div[@data-testid='departure-date-dropdown-label-test-id']/descendant::di
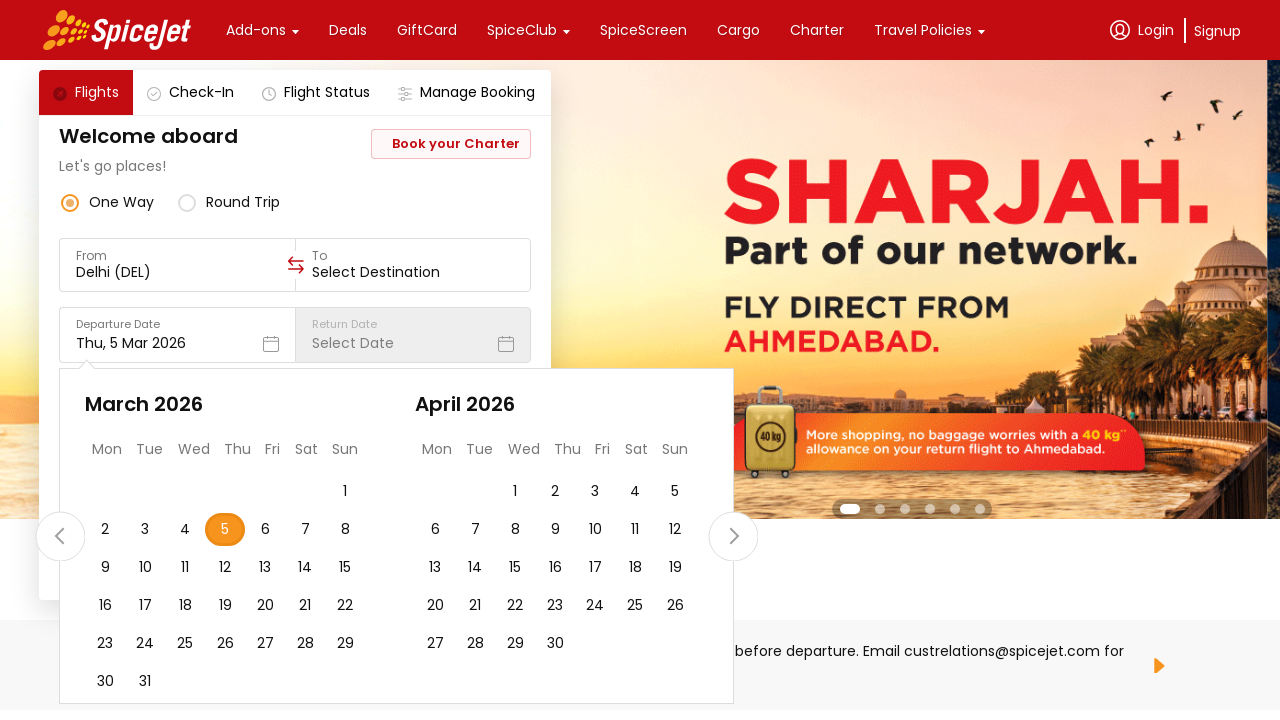

Waited 2 seconds for calendar to appear
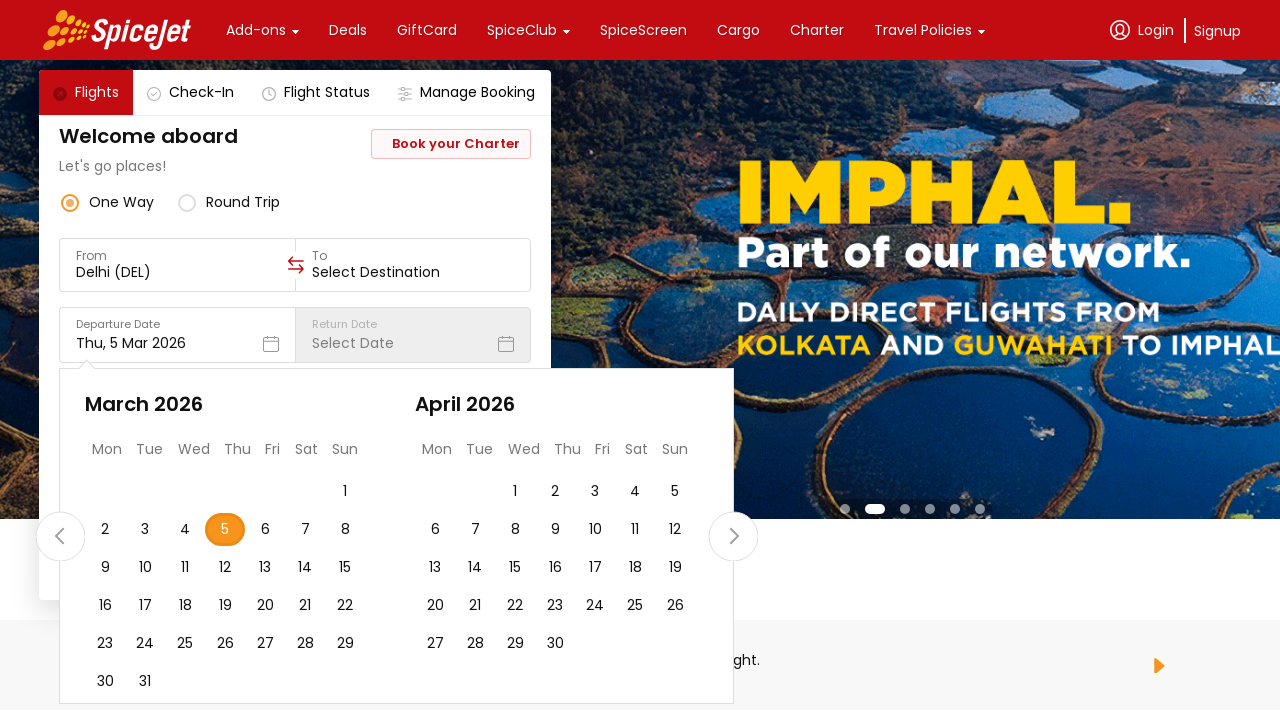

Selected a date from the calendar at (225, 530) on div.css-1dbjc4n.r-1awozwy.r-19m6qjp.r-156aje7.r-y47klf.r-1phboty.r-1d6rzhh.r-1pi
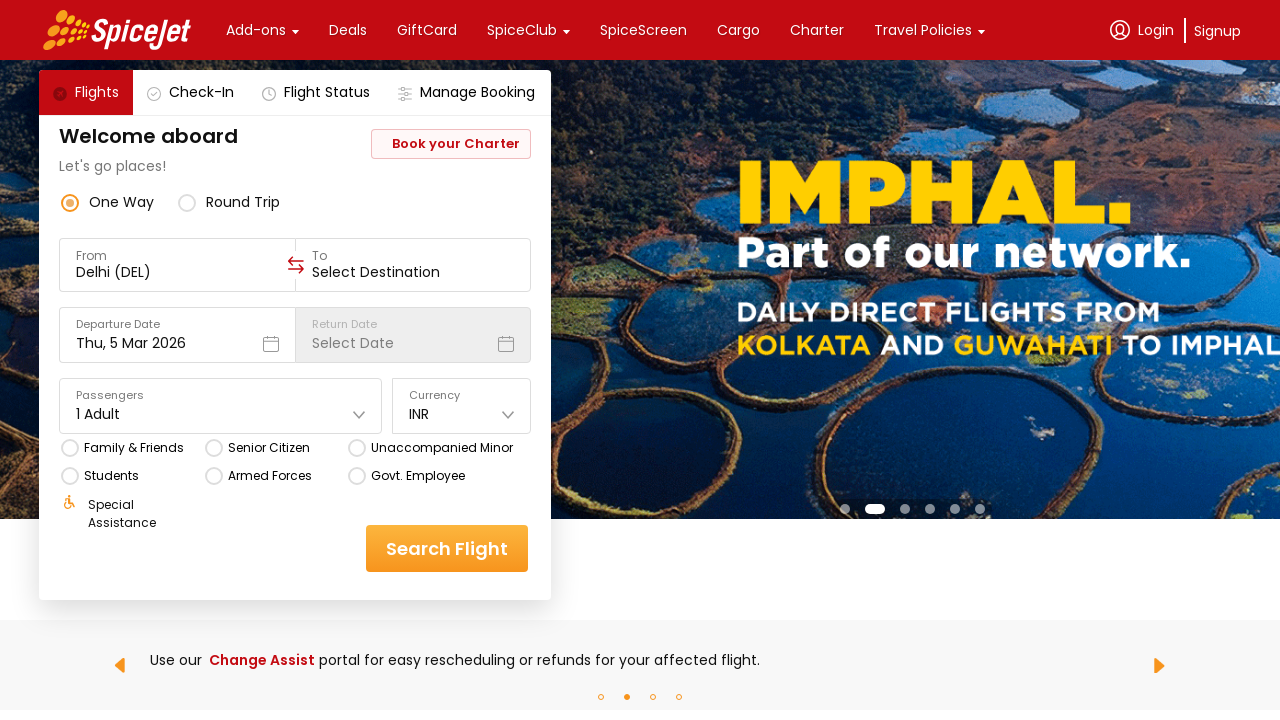

Retrieved selected date: Thu, 5 Mar 2026
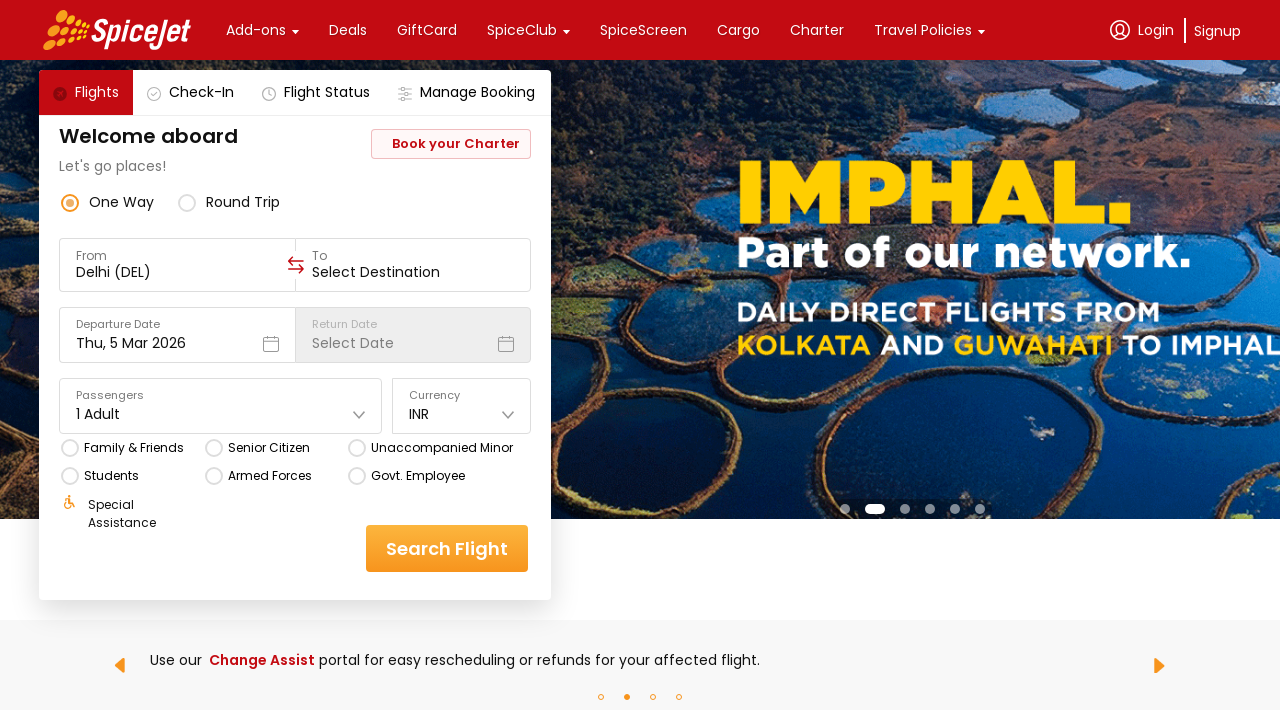

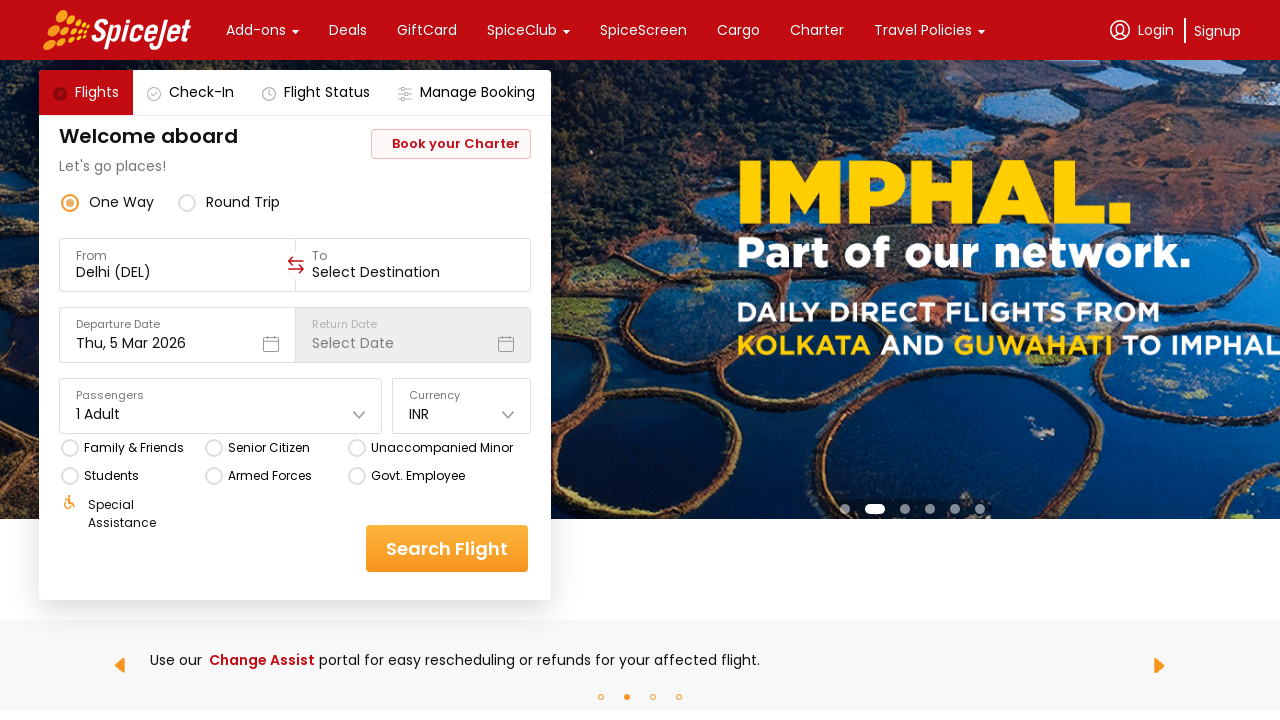